Opens the Rahul Shetty Academy Automation Practice page to verify the page loads successfully

Starting URL: https://www.rahulshettyacademy.com/AutomationPractice/

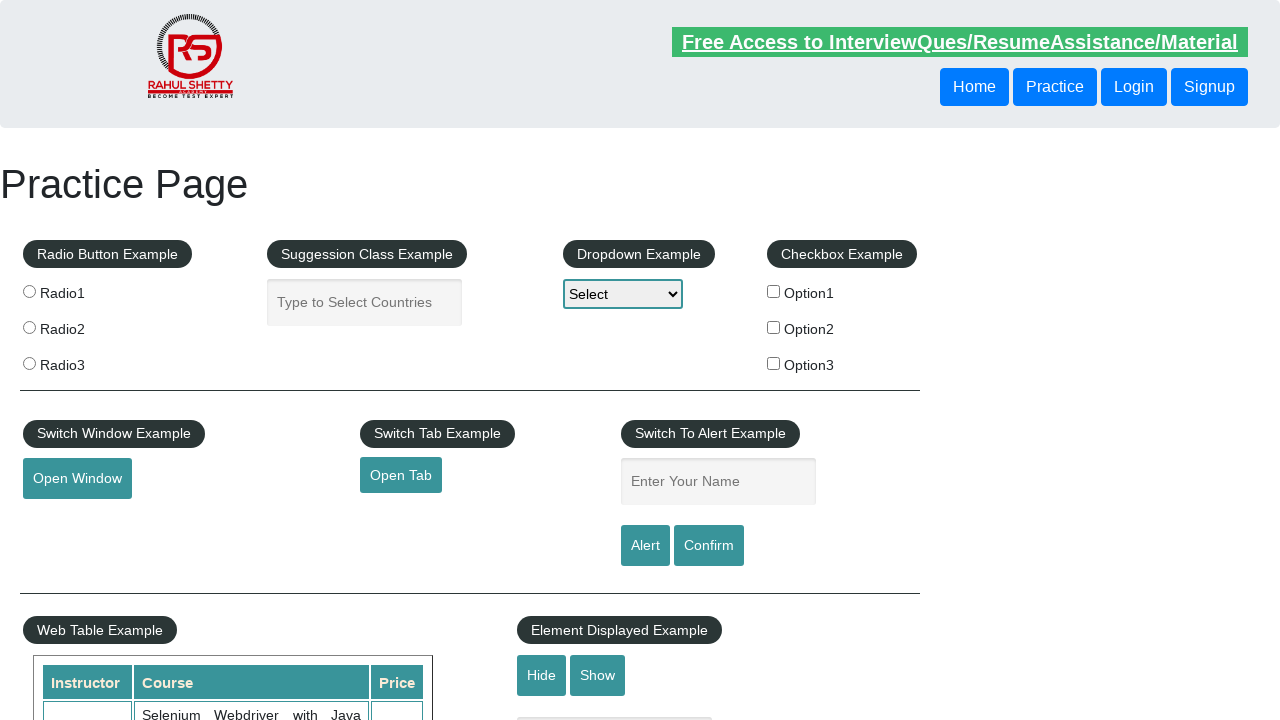

Waited for page DOM to be fully loaded
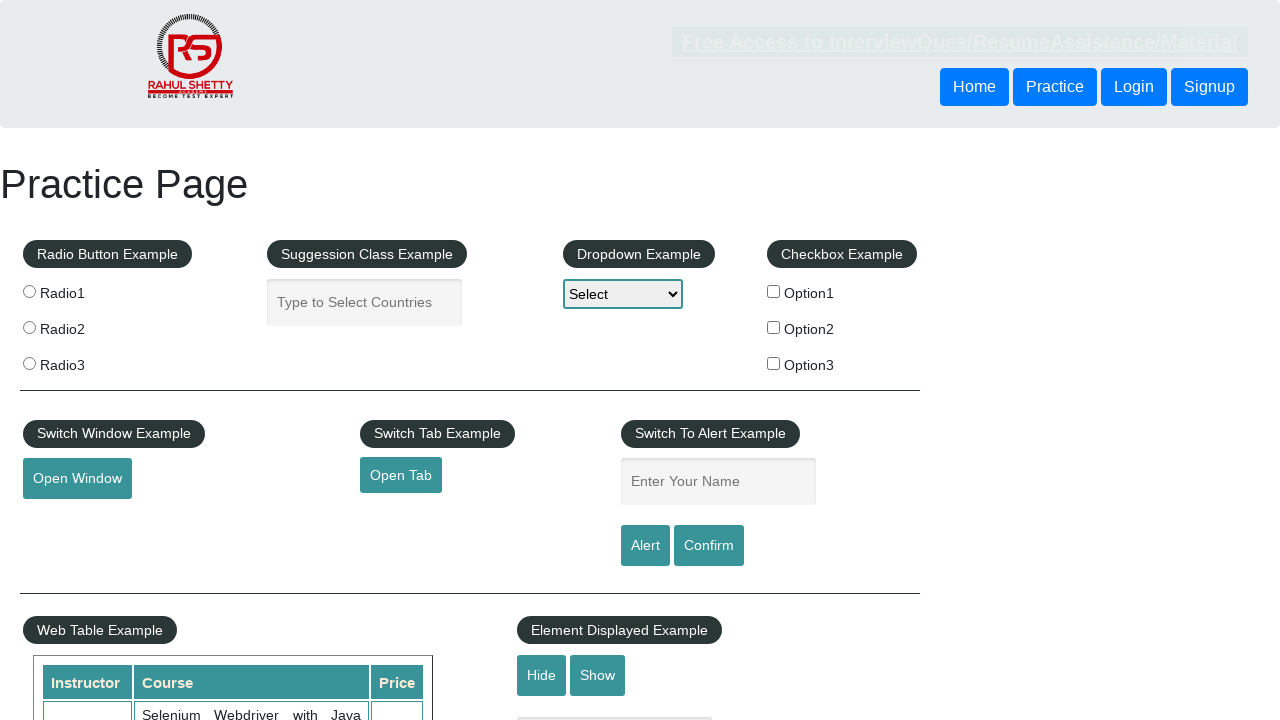

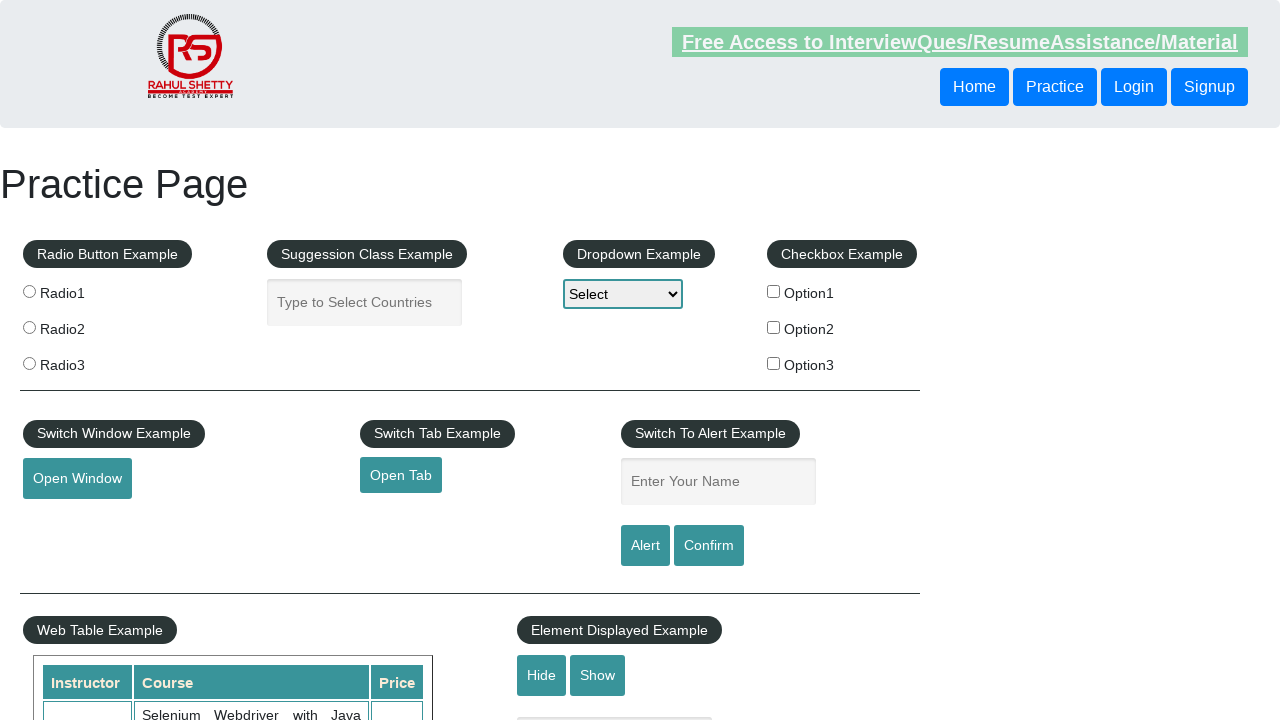